Navigates to Flipkart homepage and verifies the page loads by checking the title

Starting URL: https://www.flipkart.com

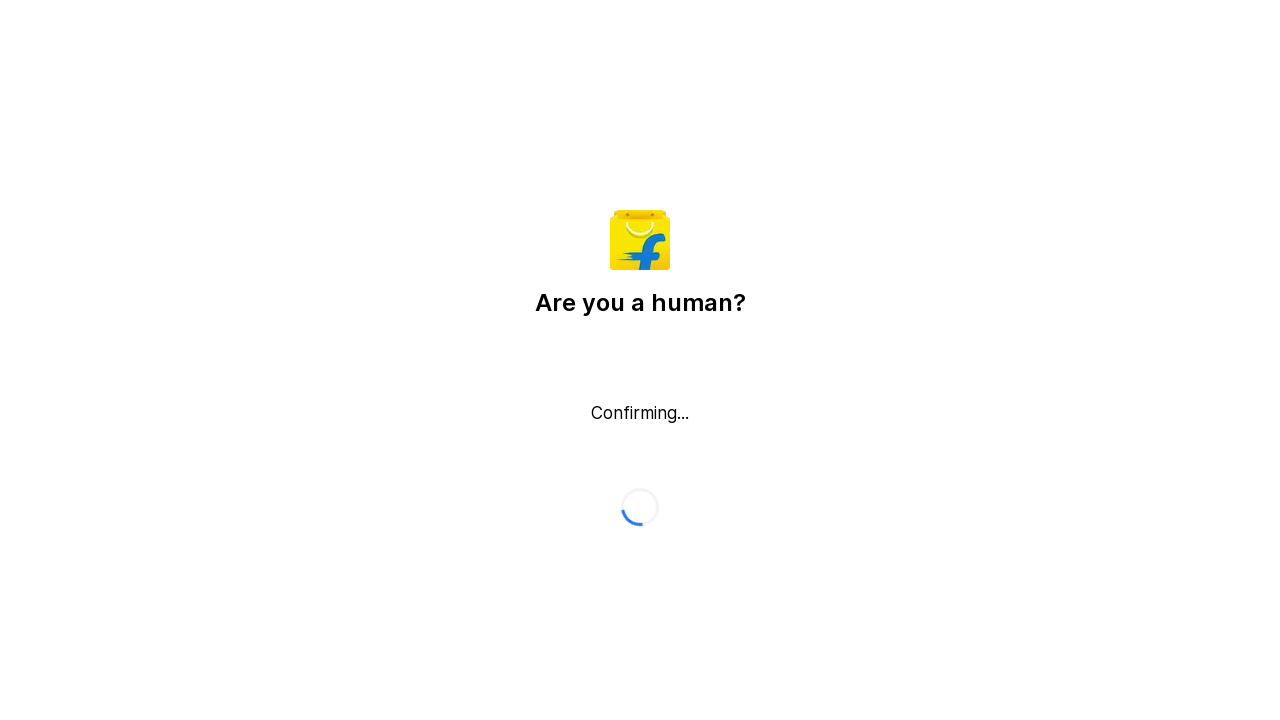

Navigated to Flipkart homepage
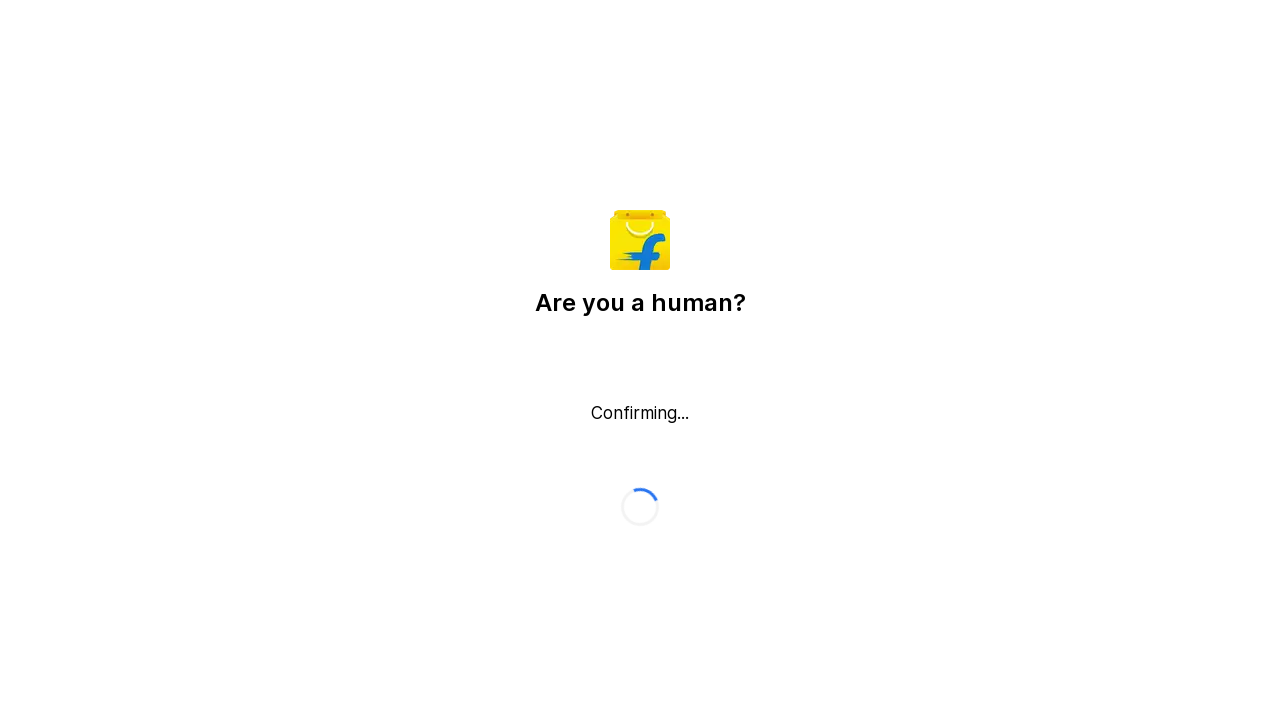

Page fully loaded - DOM content ready
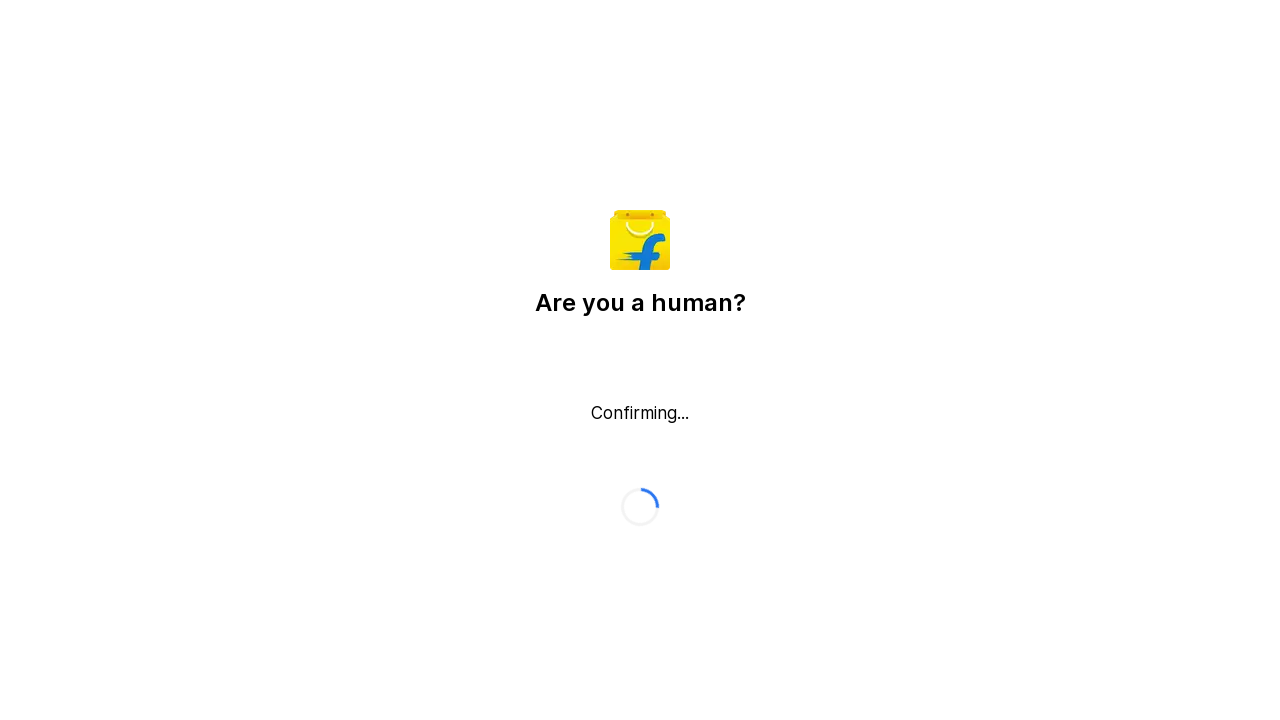

Retrieved page title: Flipkart reCAPTCHA
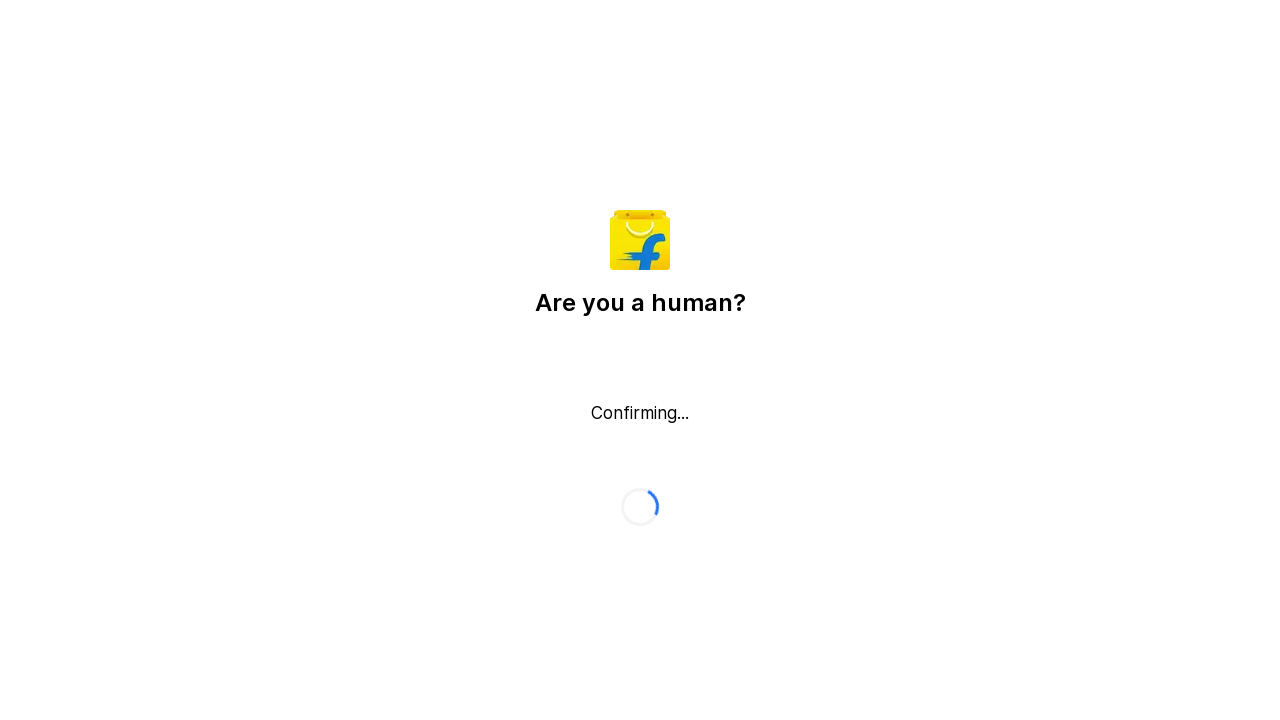

Printed page title to console
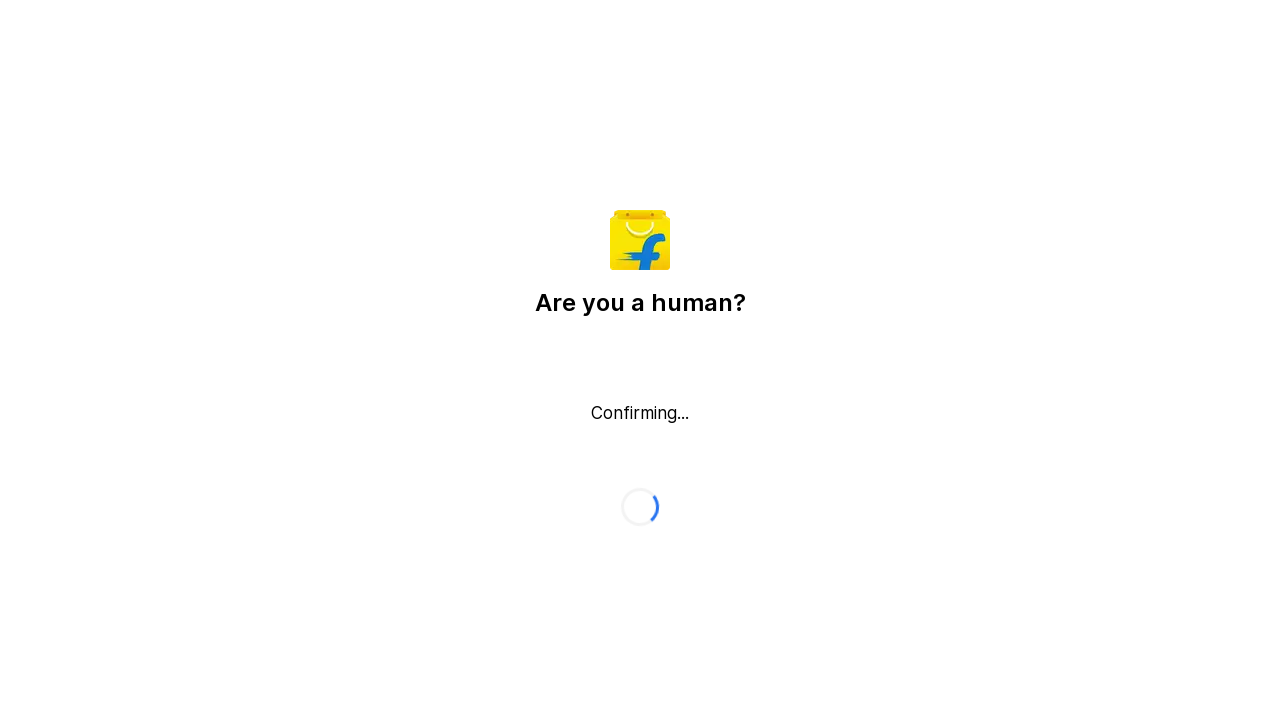

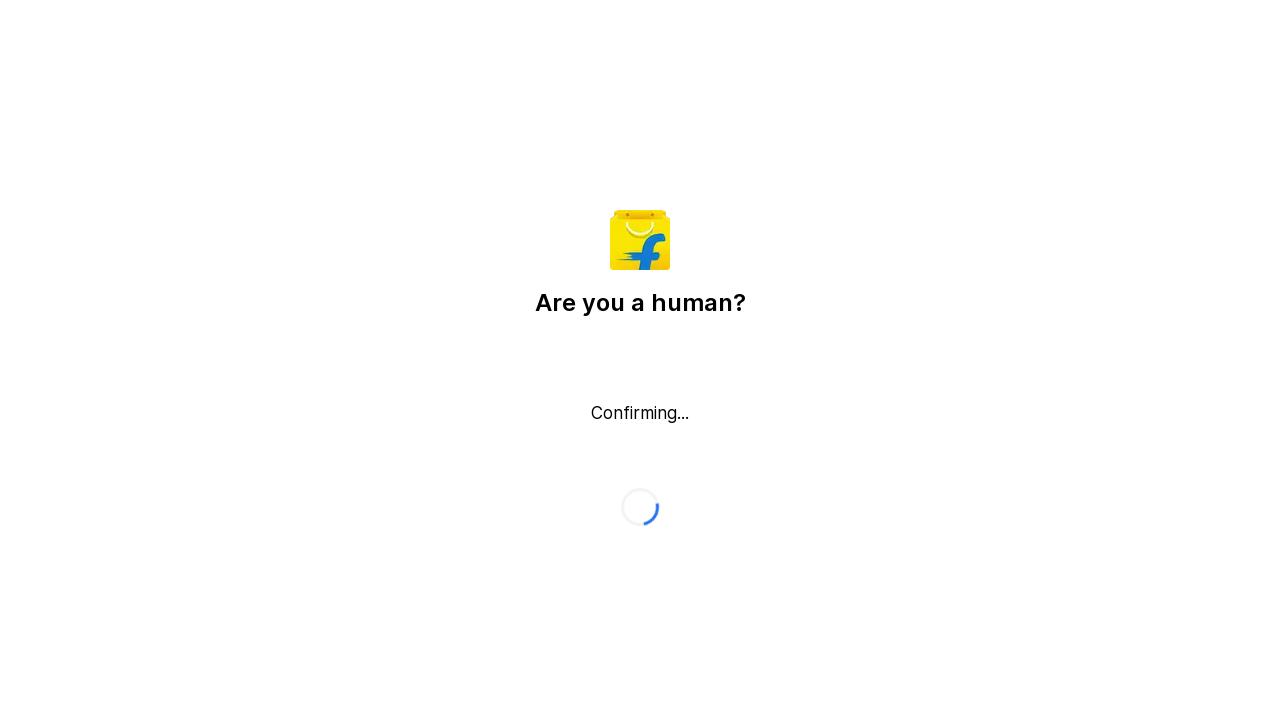